Clicks Radio Button 3 and verifies it contains the correct label

Starting URL: https://rahulshettyacademy.com/AutomationPractice/

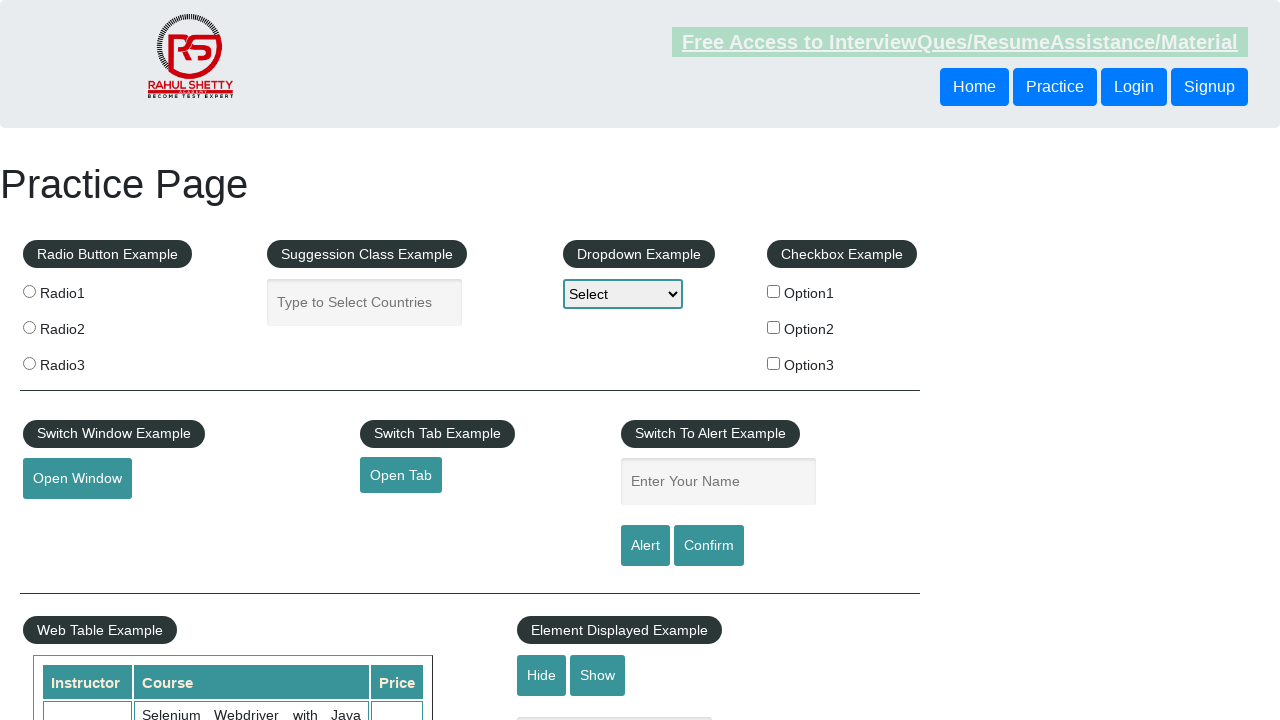

Clicked Radio Button 3 at (29, 363) on [for='radio3'] > .radioButton
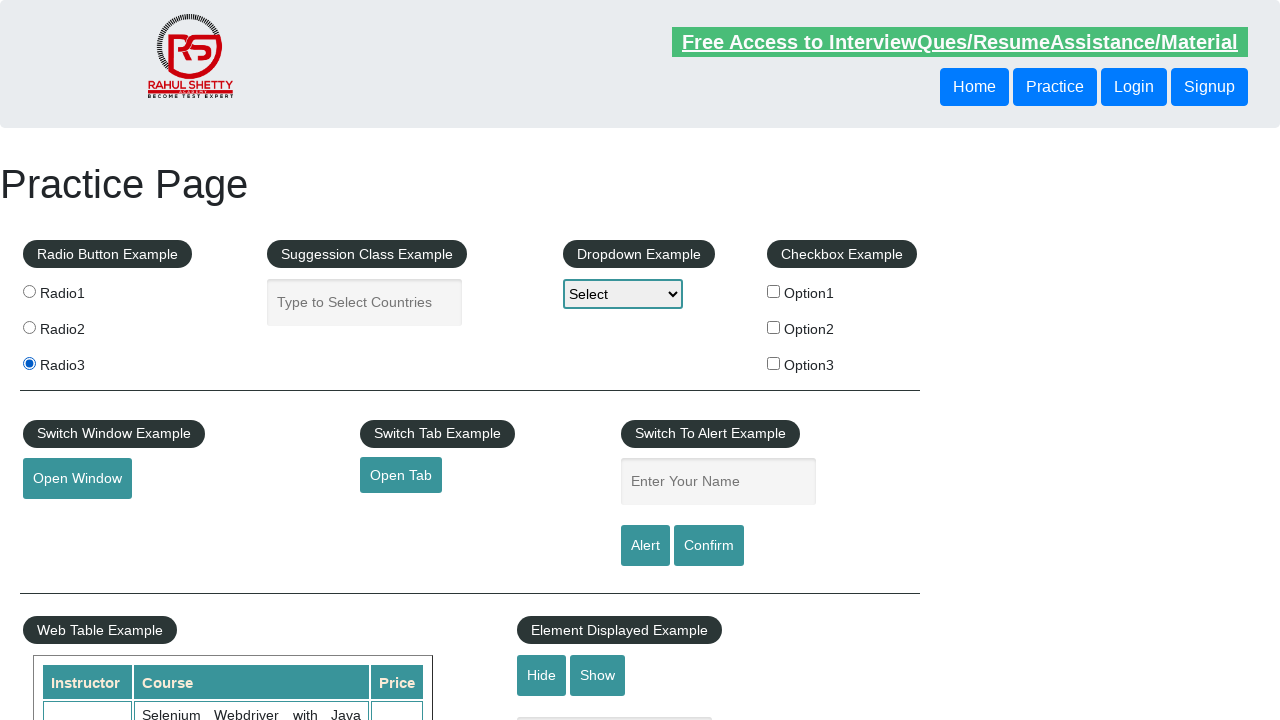

Radio button section loaded and verified
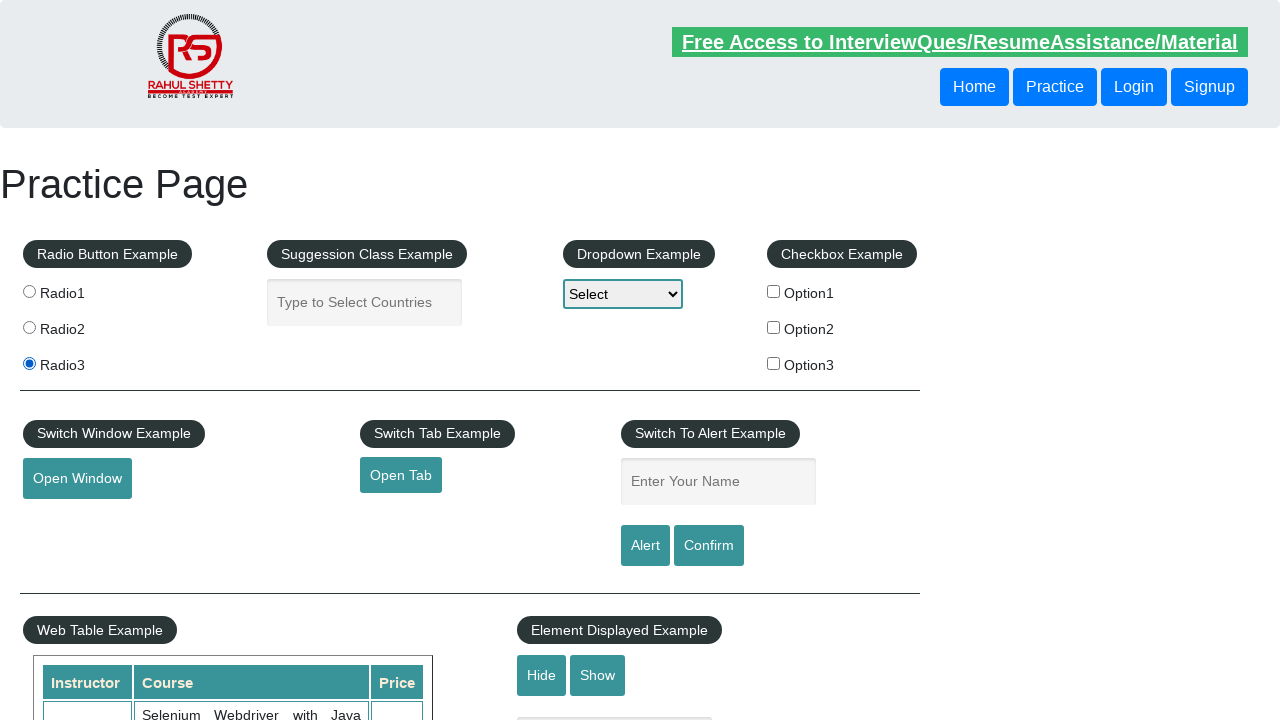

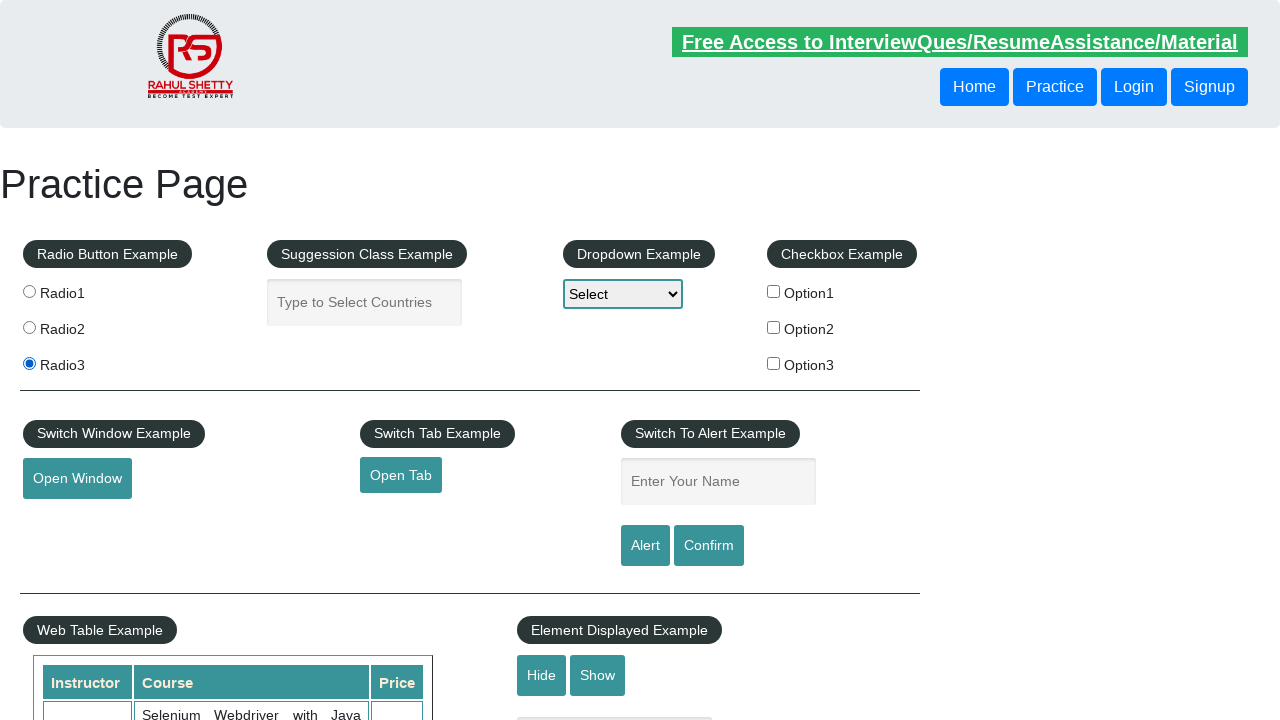